Verifies that a disabled radio button is displayed on the page

Starting URL: https://www.tutorialspoint.com/selenium/practice/radio-button.php

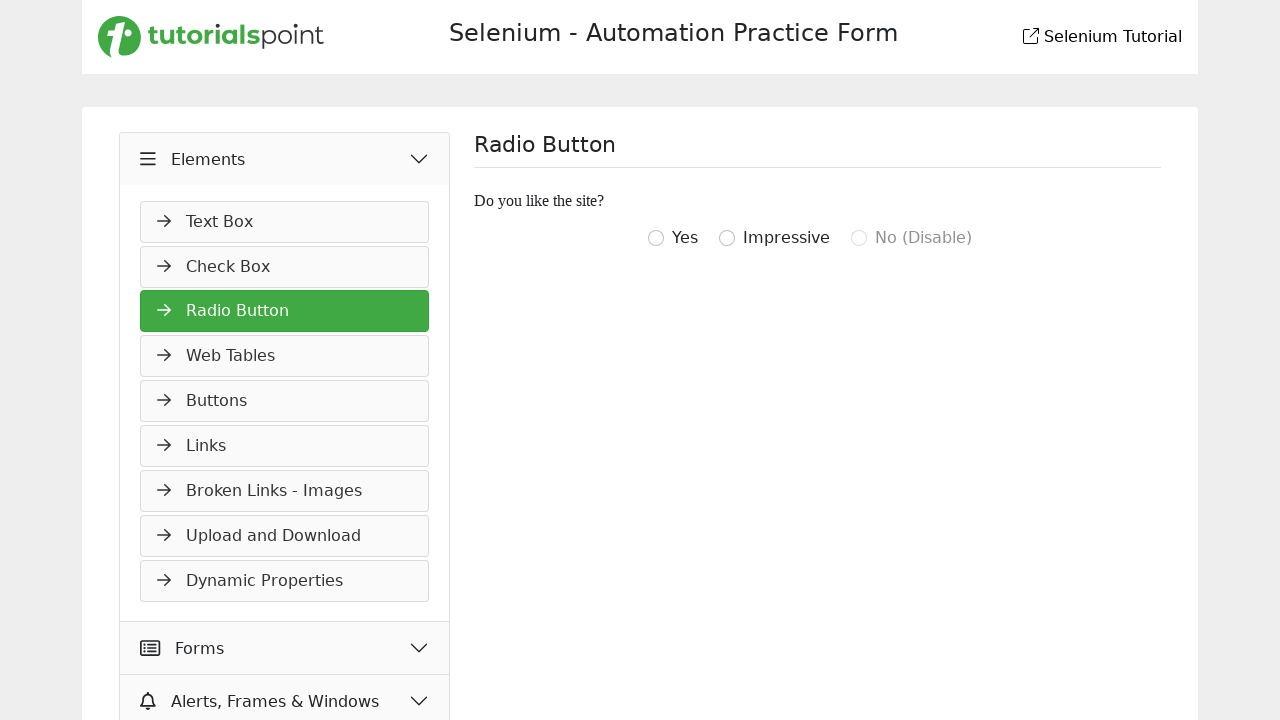

Navigated to radio button practice page
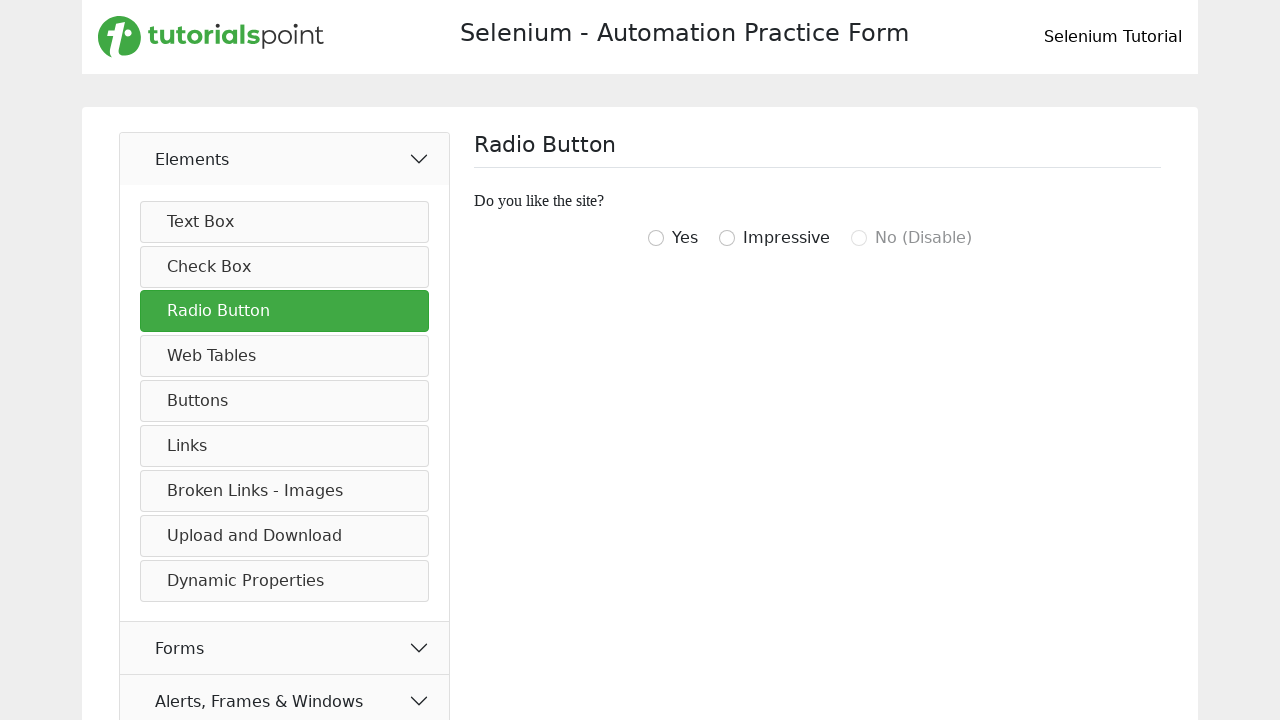

Verified that disabled radio button (option3) is displayed on the page
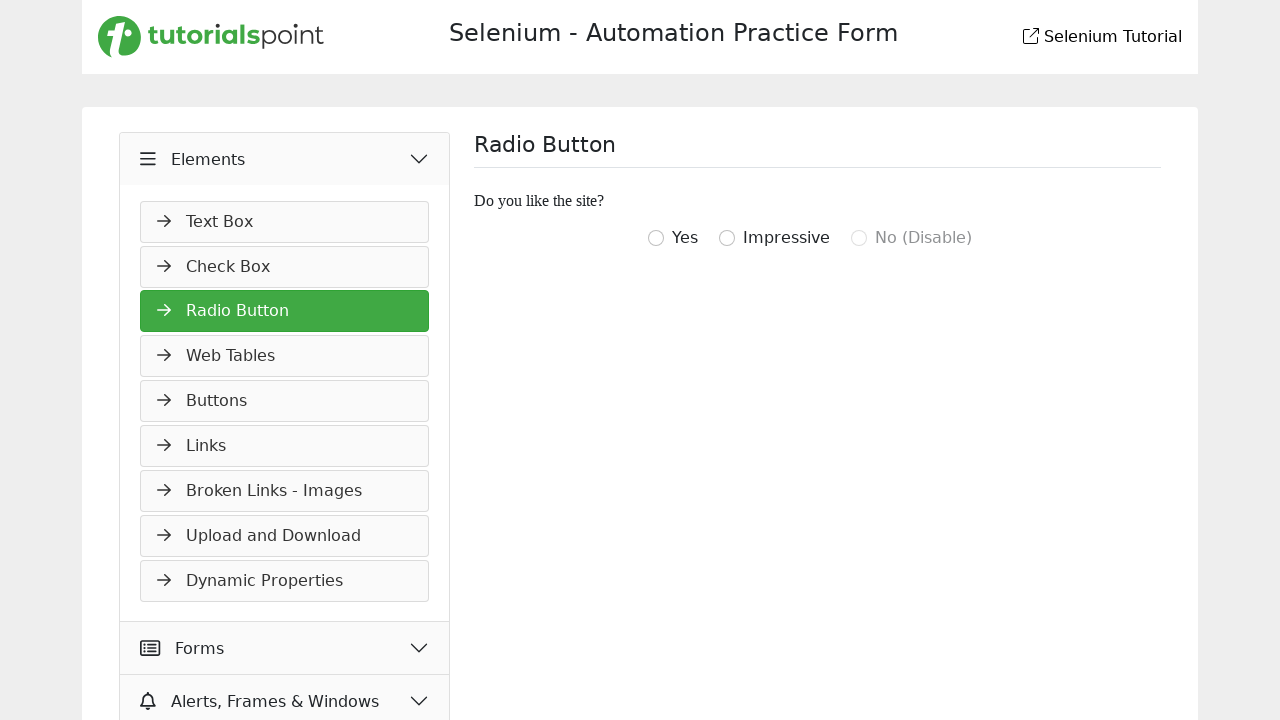

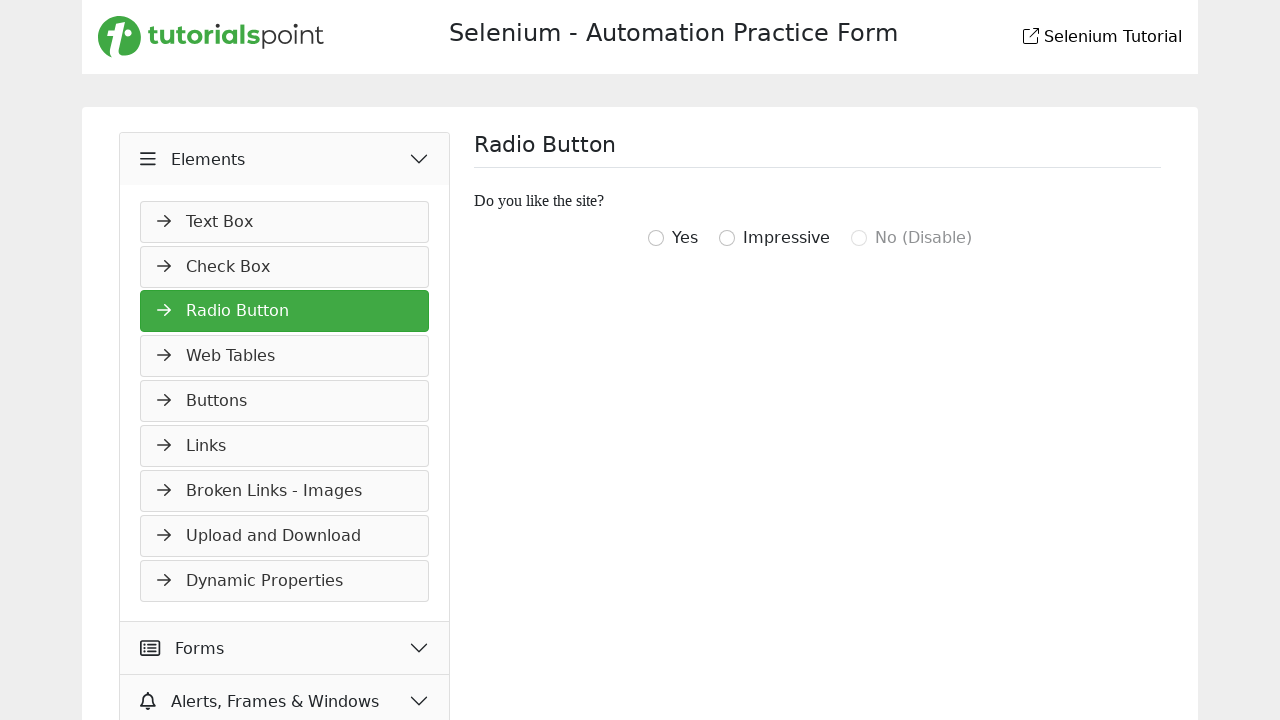